Navigates to the OrangeHRM page and verifies that an image element is present on the page

Starting URL: http://alchemy.hguy.co/orangehrm

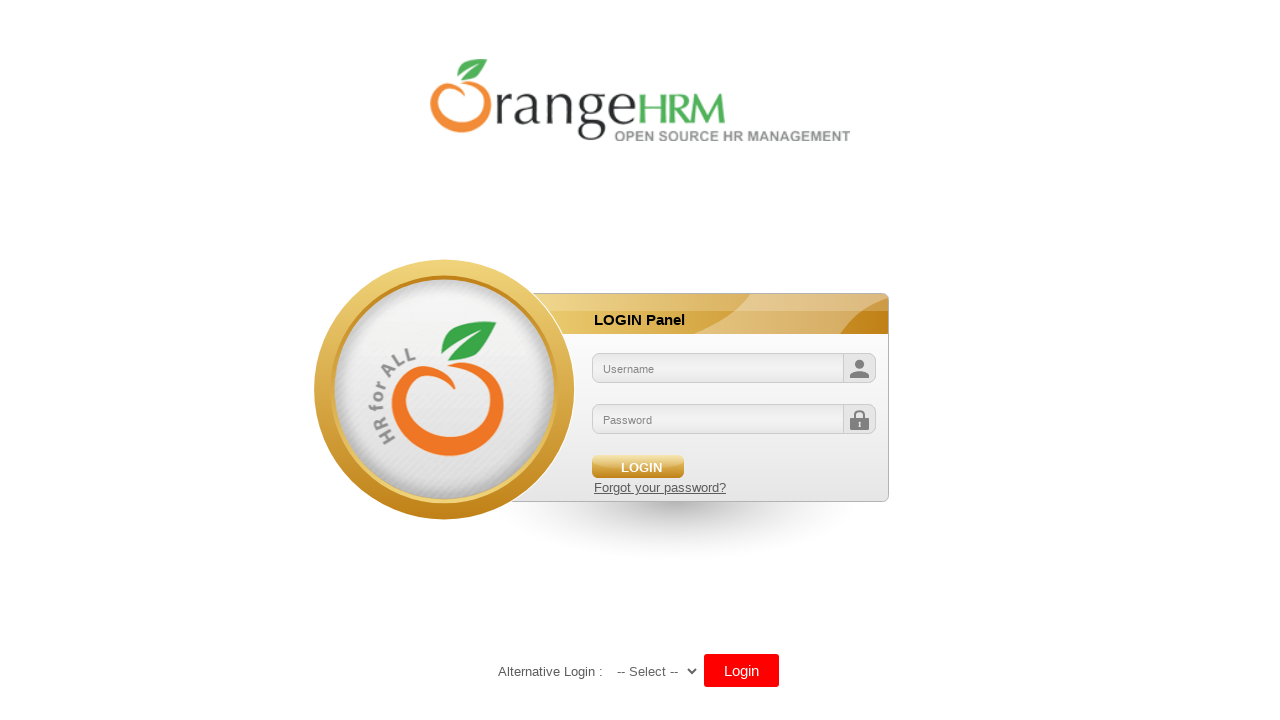

Waited for first image element to be attached to DOM
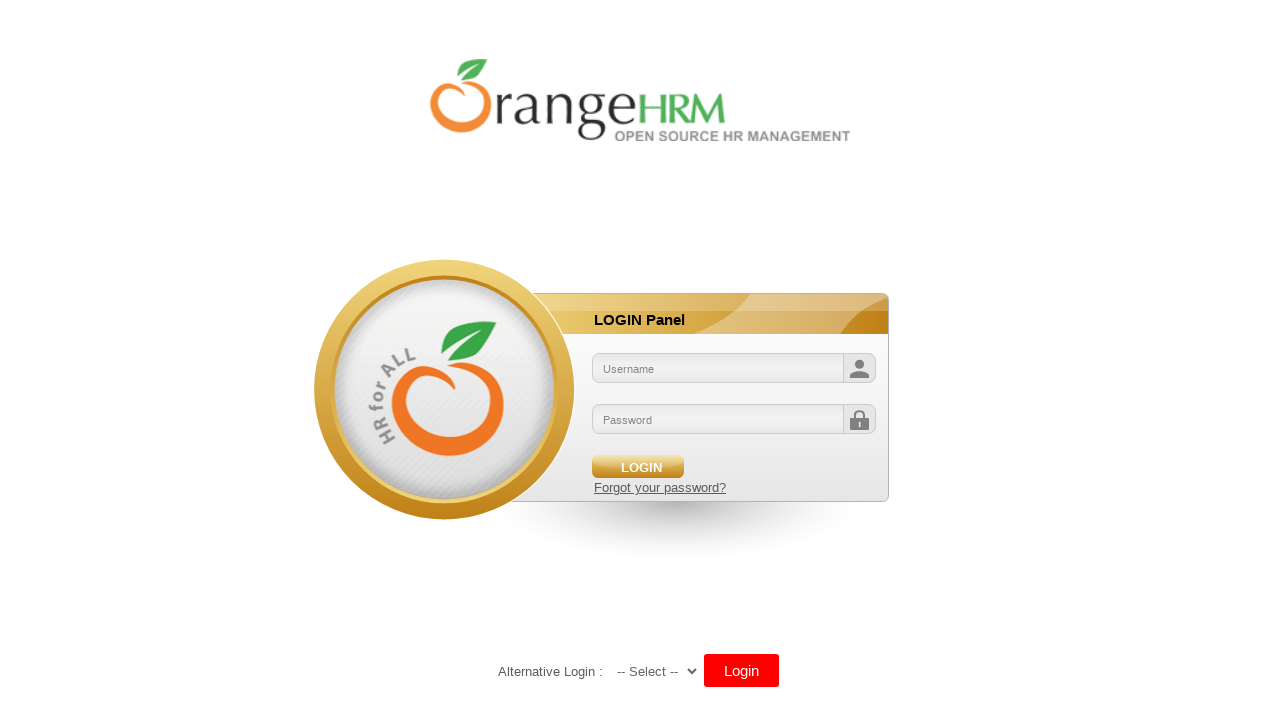

Retrieved image source attribute: /orangehrm/symfony/web/webres_5d69118beeec64.10301452/themes/default/images/login/logo.png
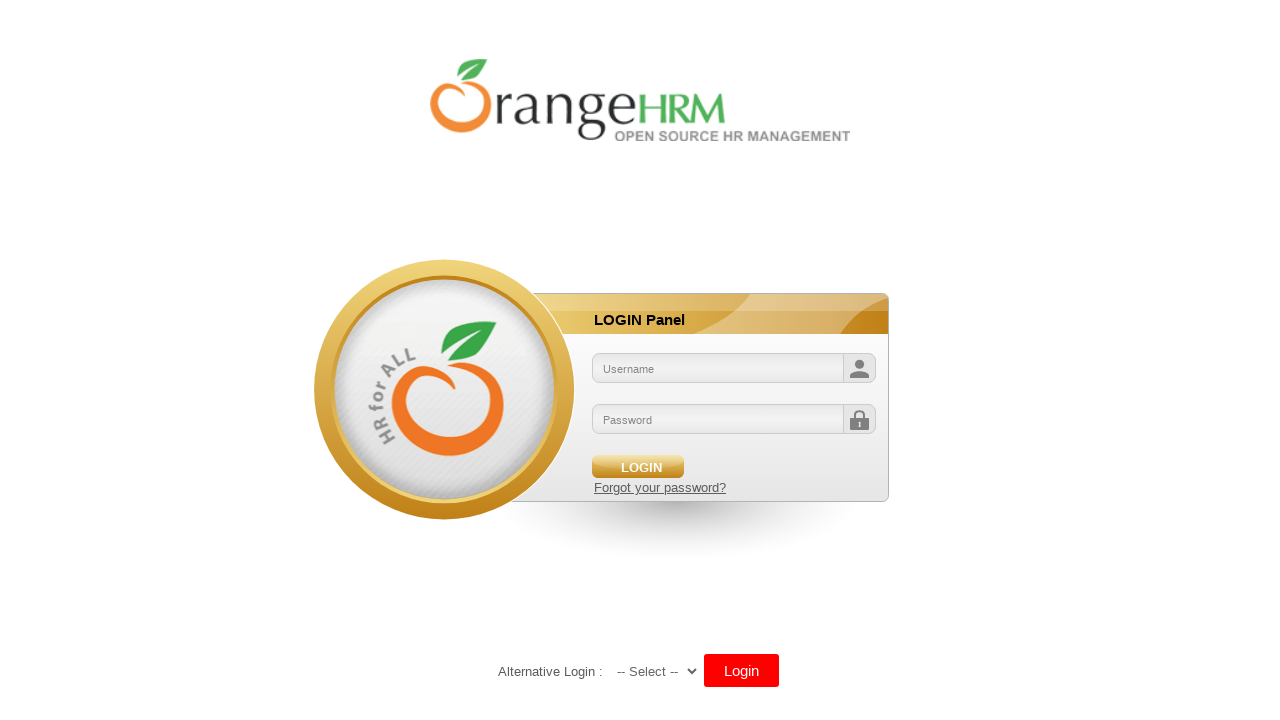

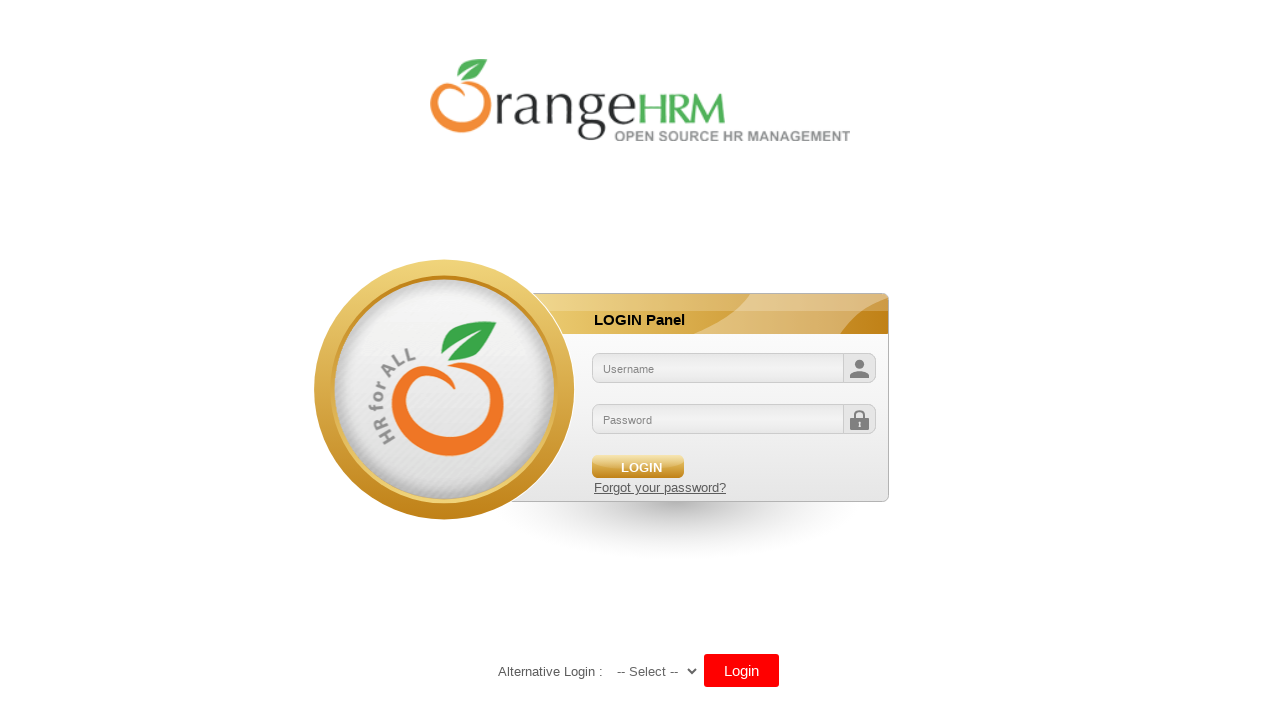